Tests various WebElement states including display visibility, button enable status, and checkbox selection state across multiple websites

Starting URL: https://anhtester.com/

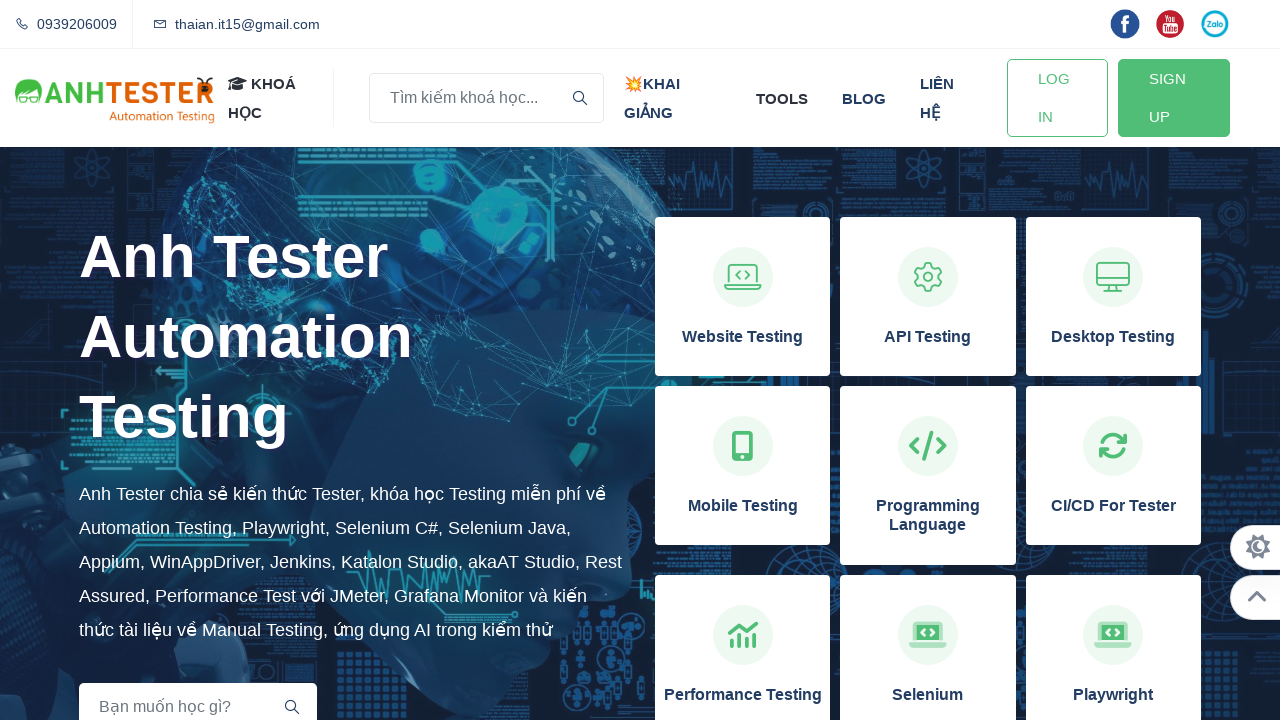

Located H1 element with text 'Anh Tester Automation Testing'
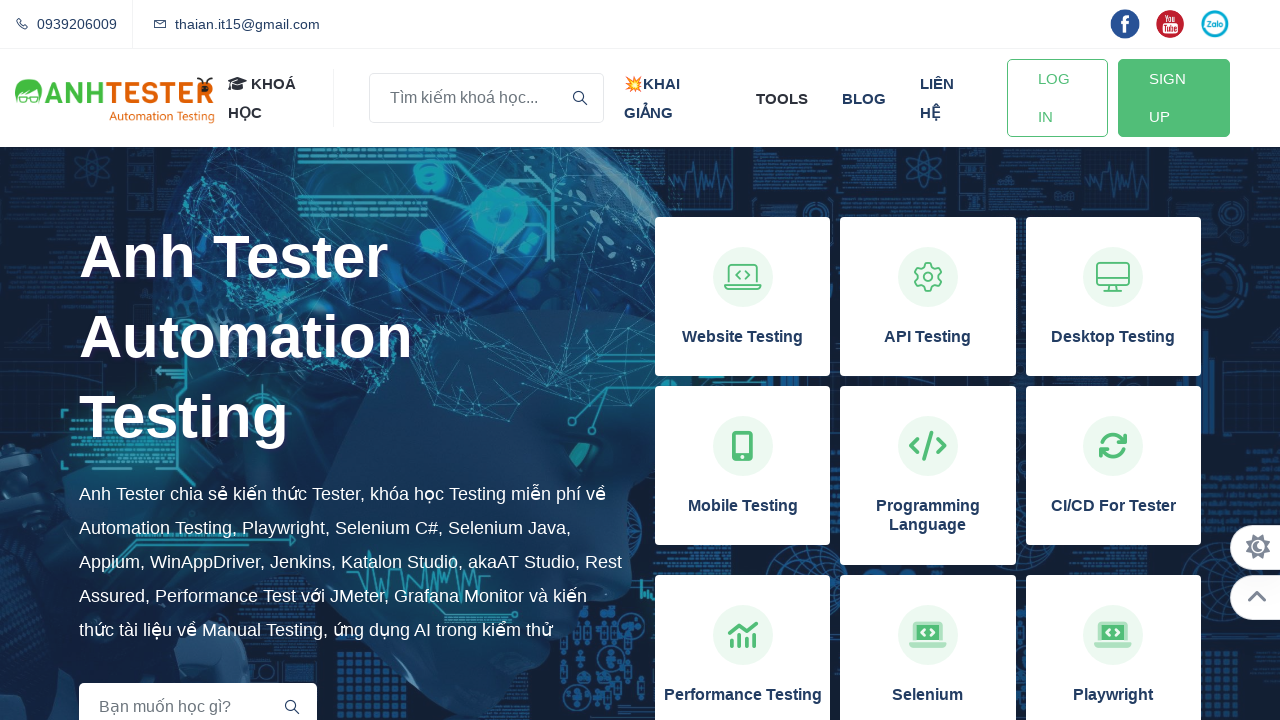

Checked if H1 tag is visible
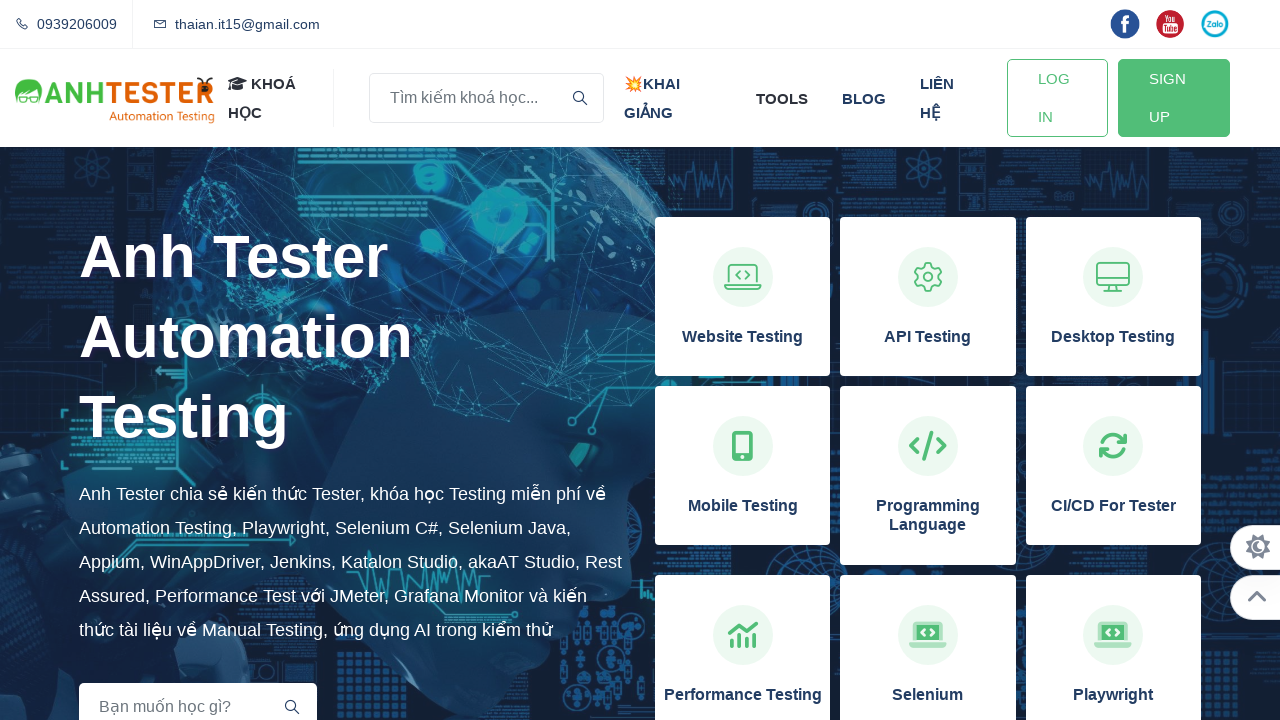

Navigated to Angular reactive forms demo at https://angular-reactive-forms-zvzqvd.stackblitz.io/
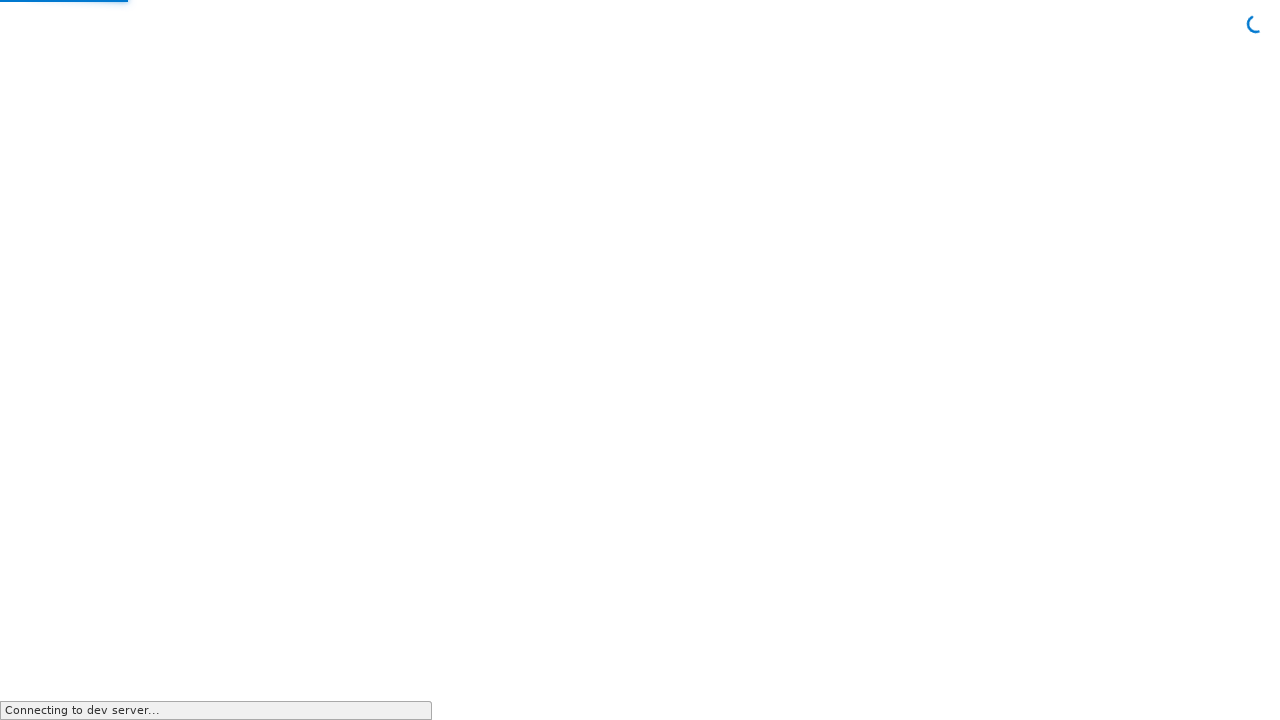

Clicked 'Run this project' button at (660, 152) on xpath=//span[normalize-space()='Run this project']
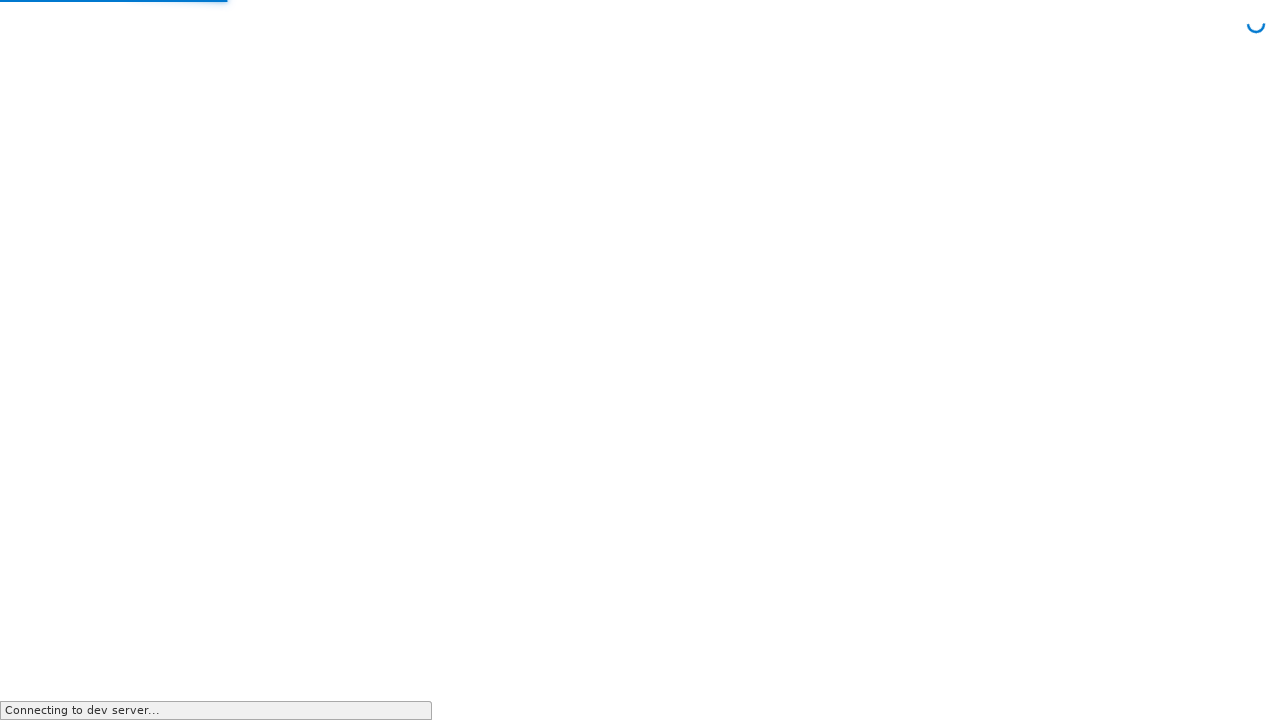

Waited for Submit button to appear
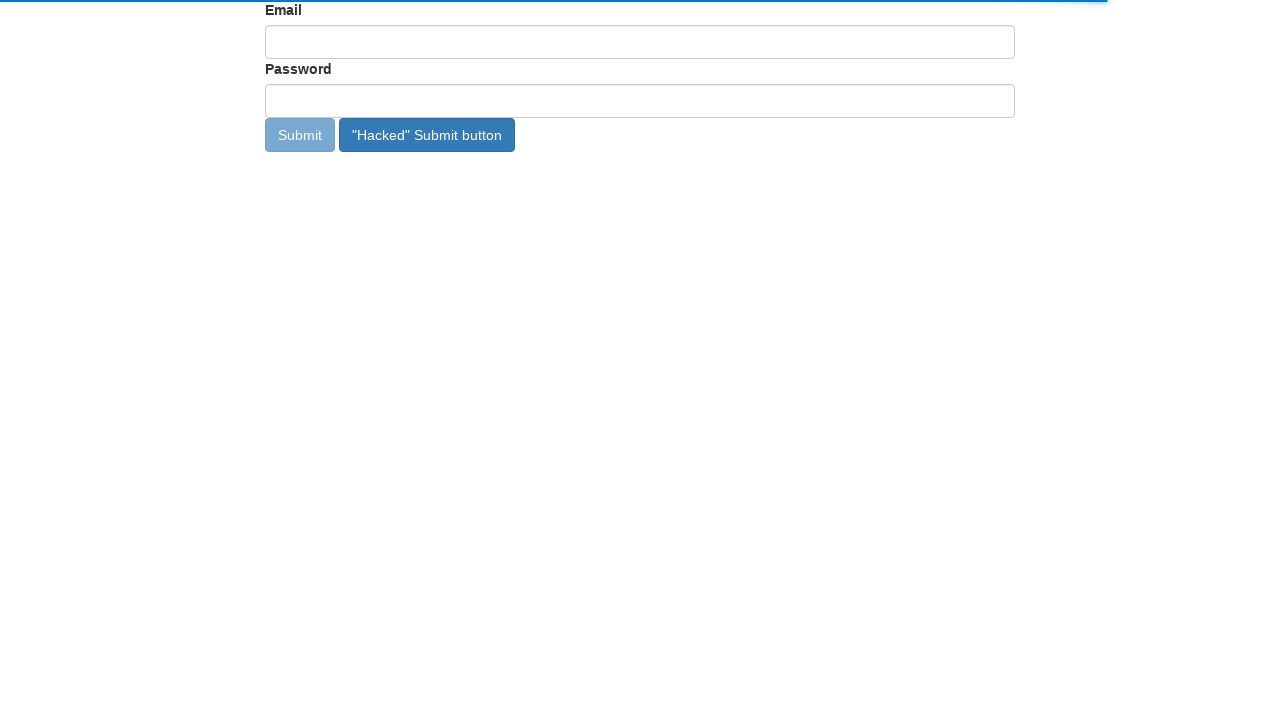

Located Submit button element
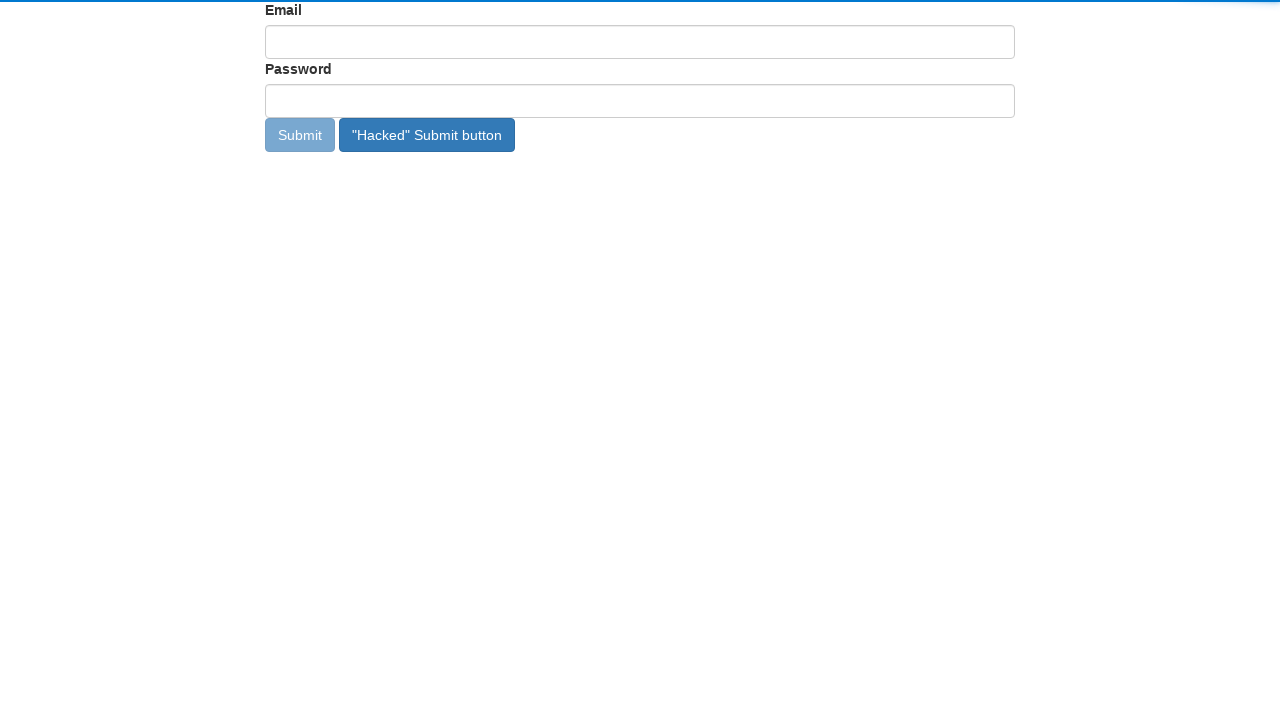

Checked if Submit button is enabled
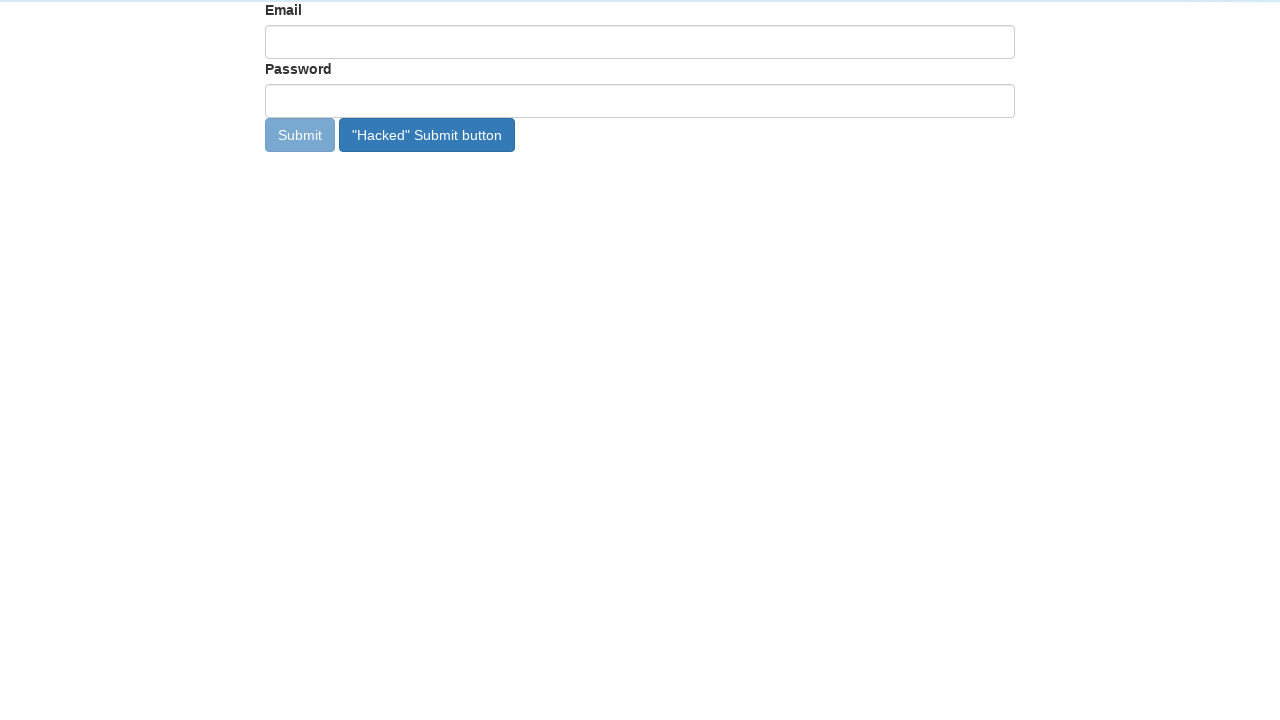

Navigated to CRM authentication page at https://crm.anhtester.com/admin/authentication
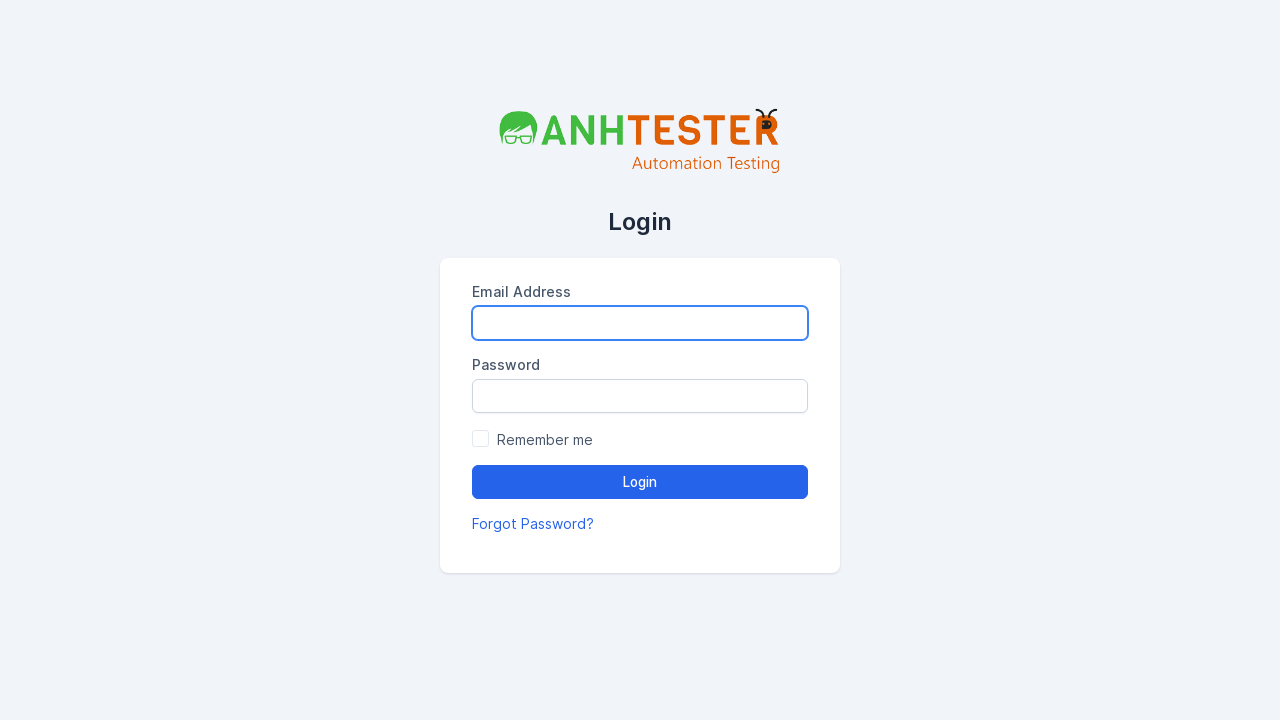

Located checkbox element for 'Remember me'
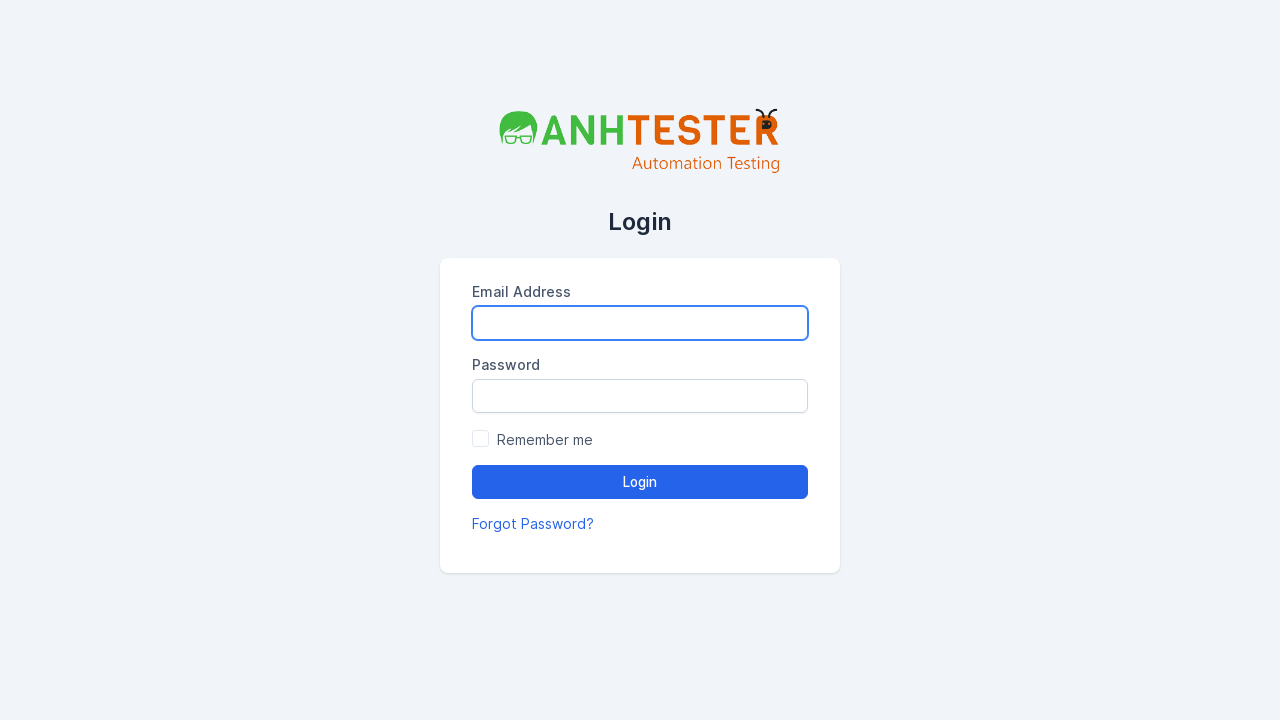

Checked initial state of Remember checkbox
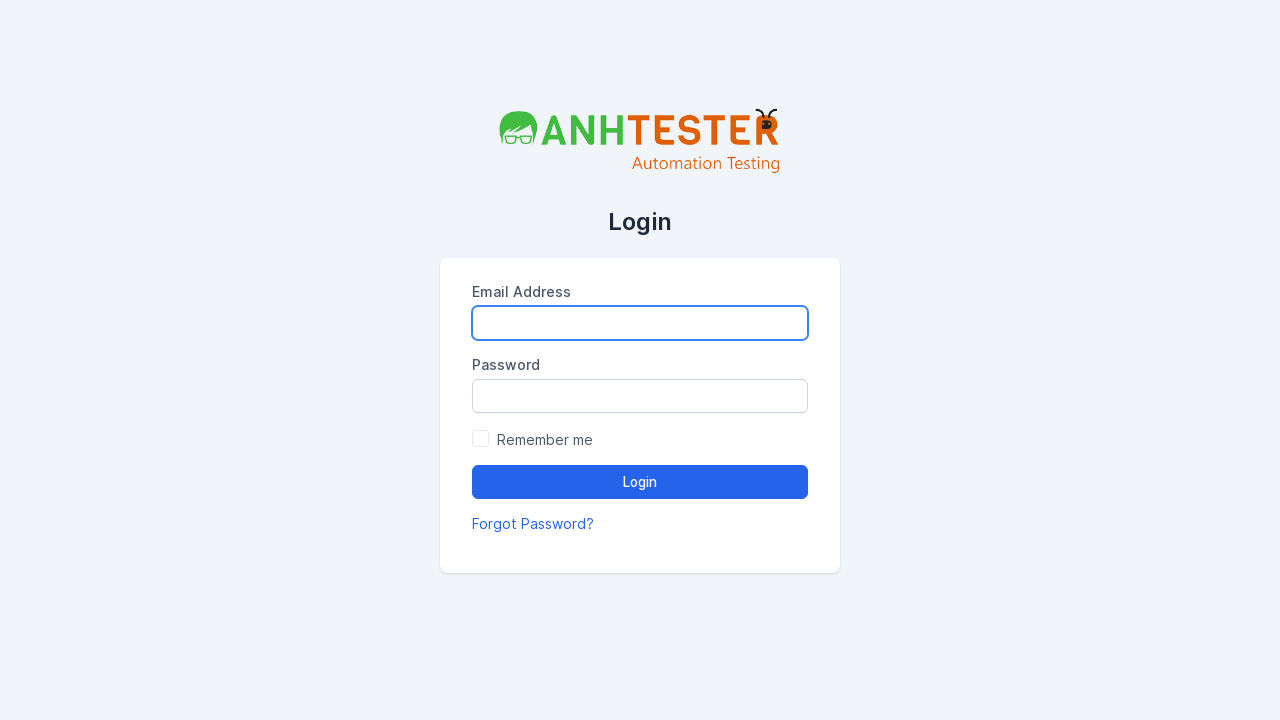

Clicked 'Remember me' label to toggle checkbox at (542, 440) on xpath=//label[normalize-space()='Remember me']
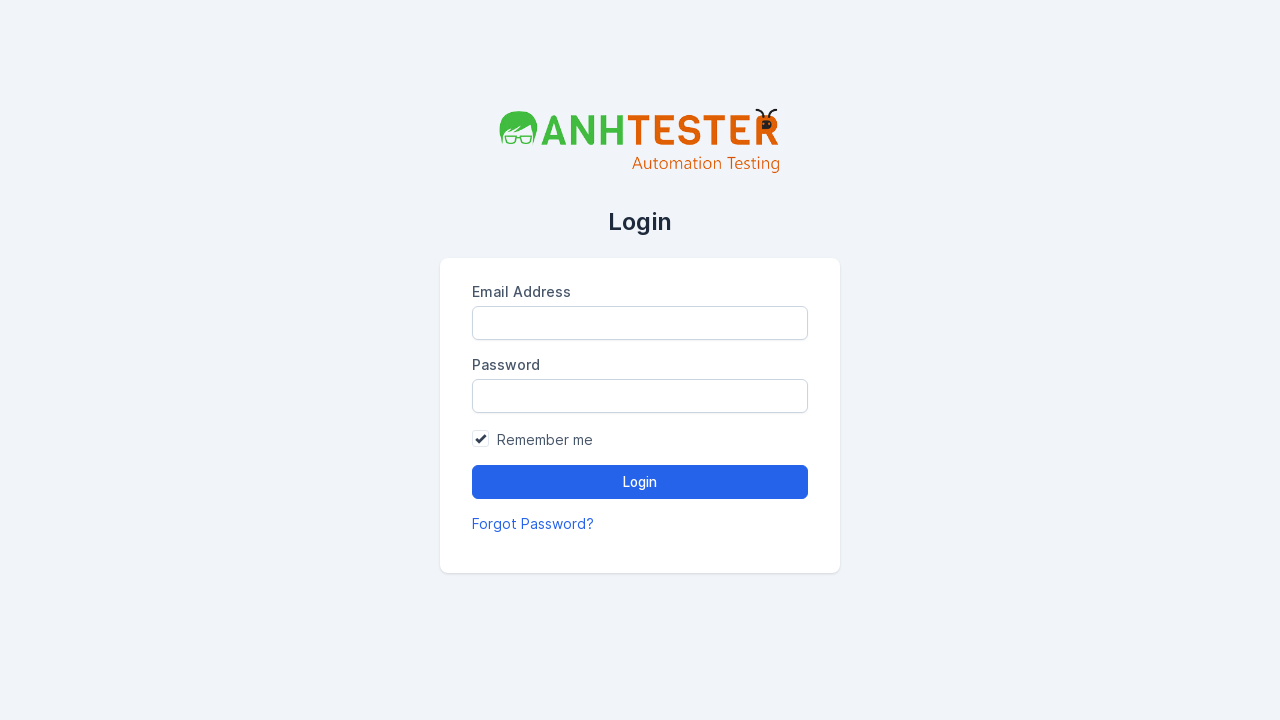

Verified Remember checkbox state after toggle
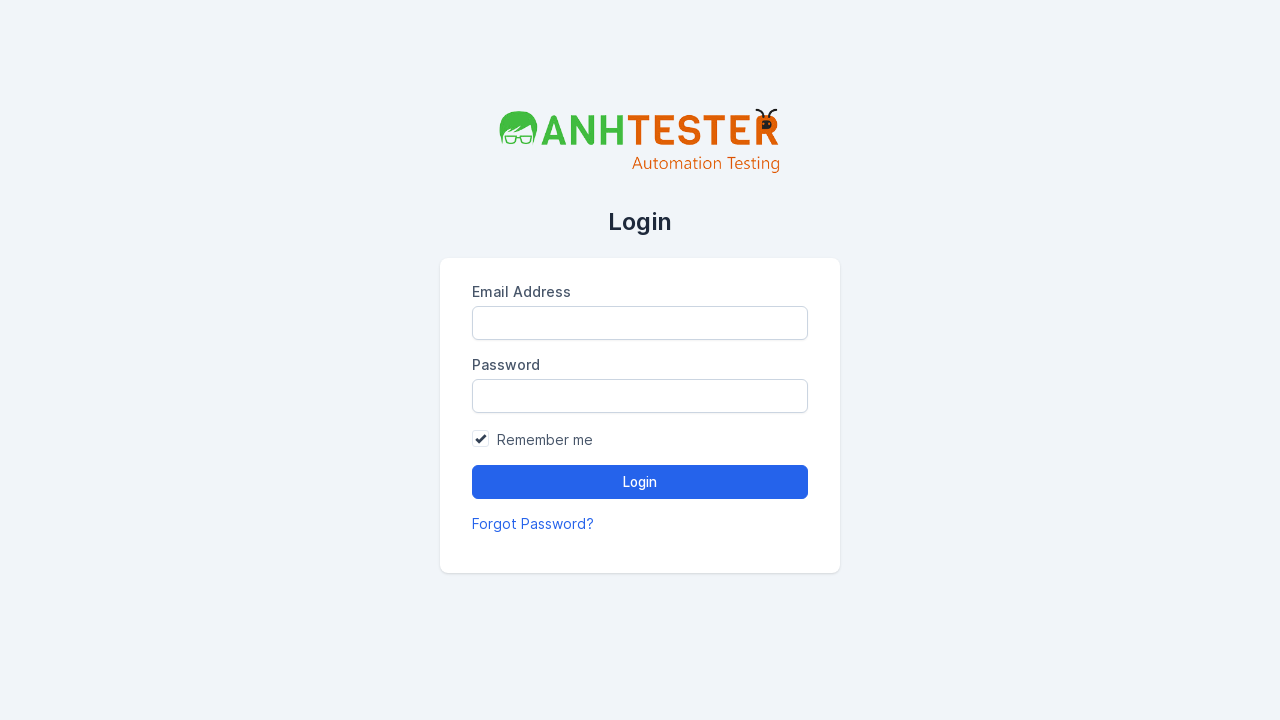

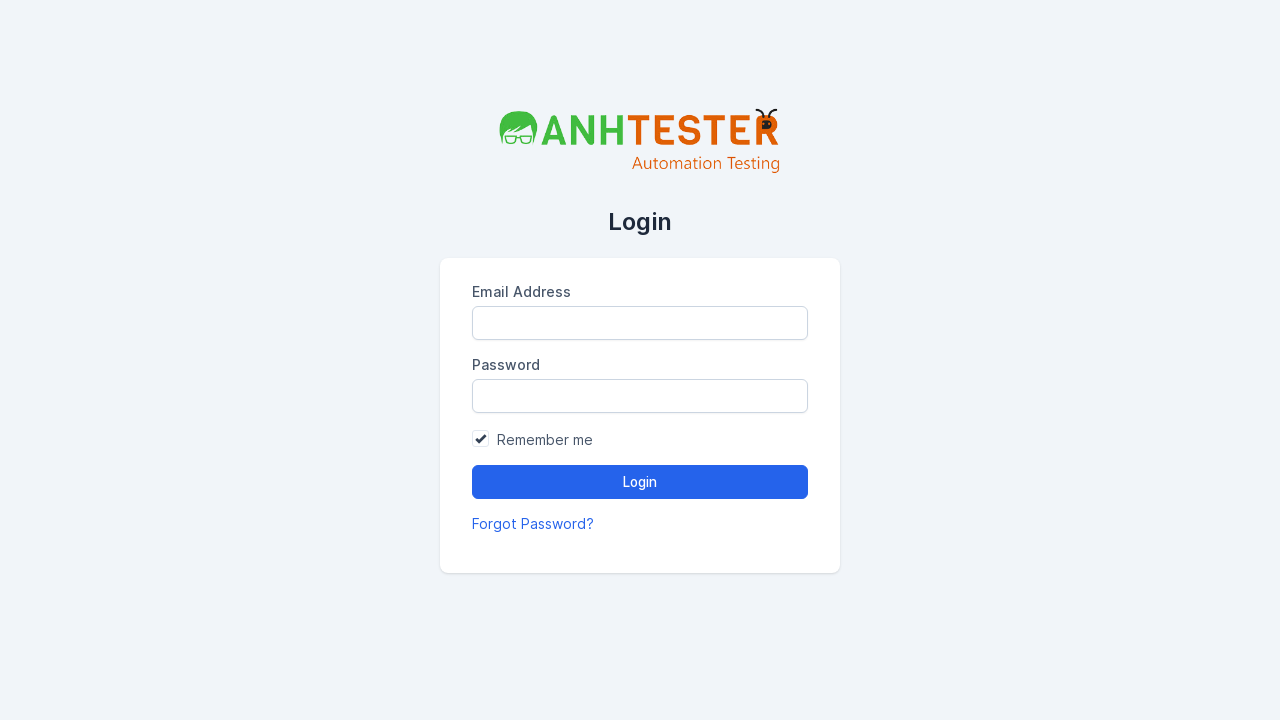